Tests web table interaction by finding a table, iterating through rows to locate a specific entry ("Raj"), and clicking the checkbox input in that row.

Starting URL: https://letcode.in/table

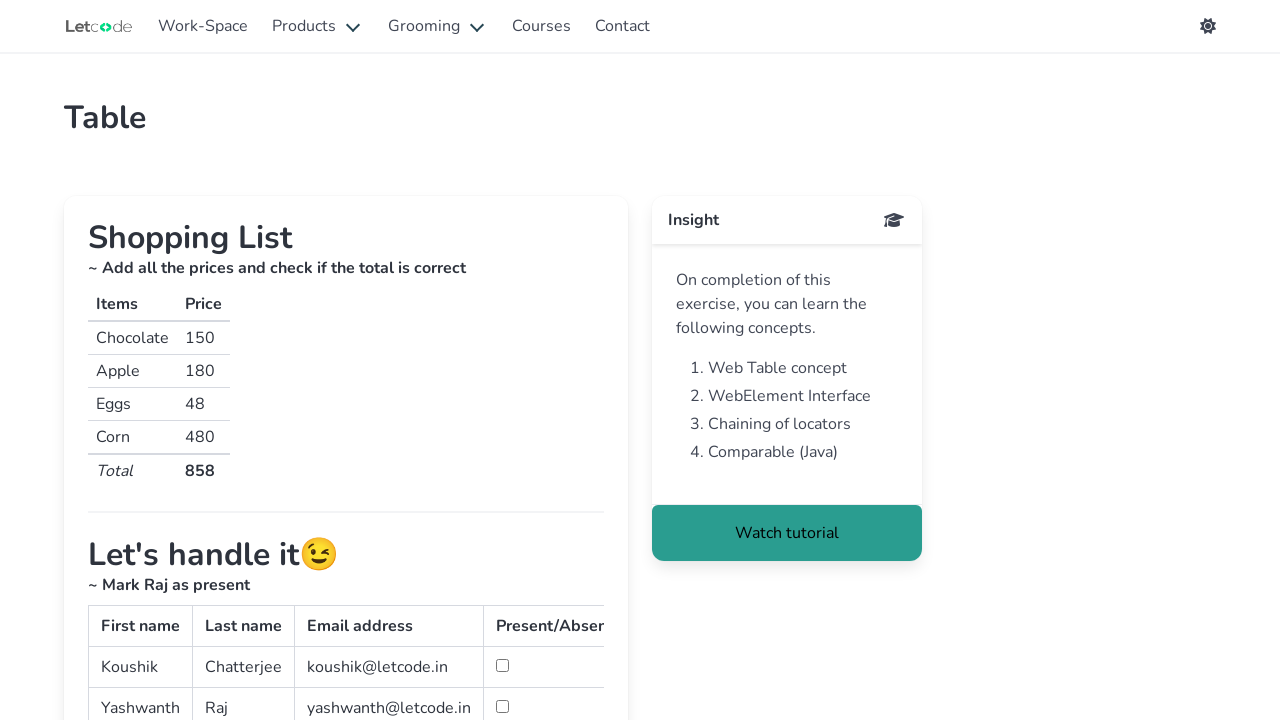

Waited for table with ID 'simpletable' to become visible
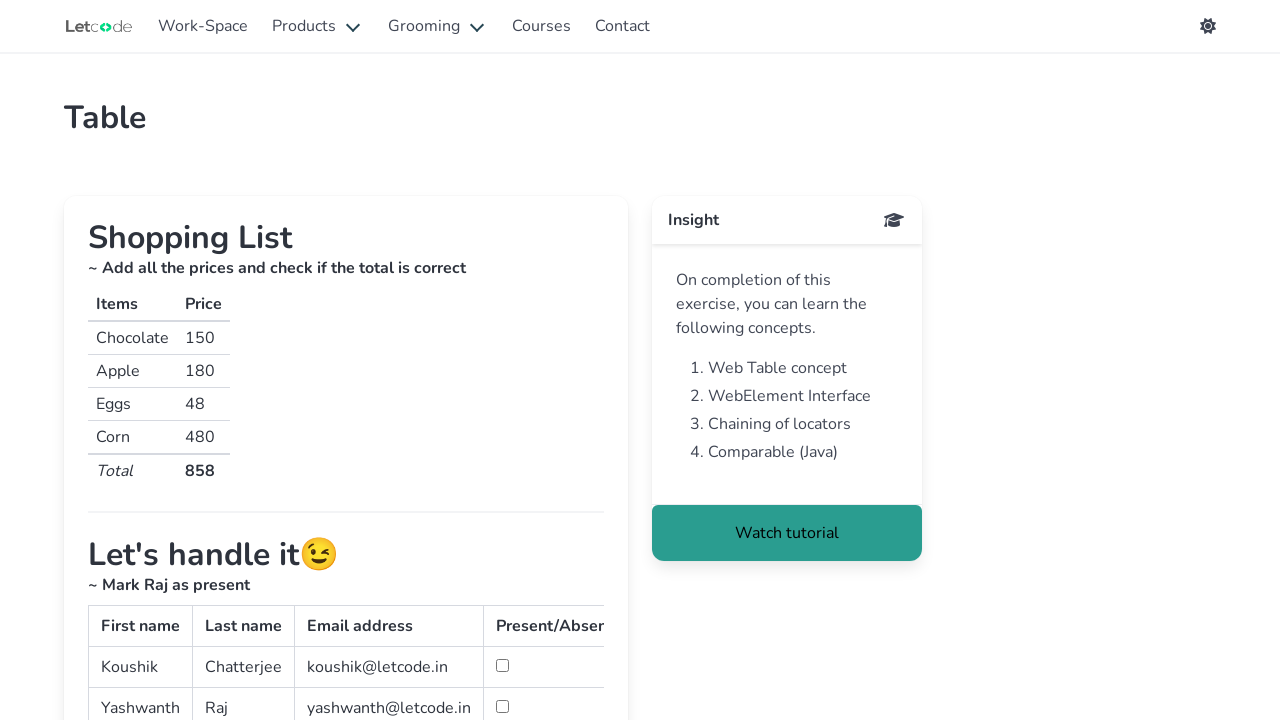

Located all table rows in the tbody element
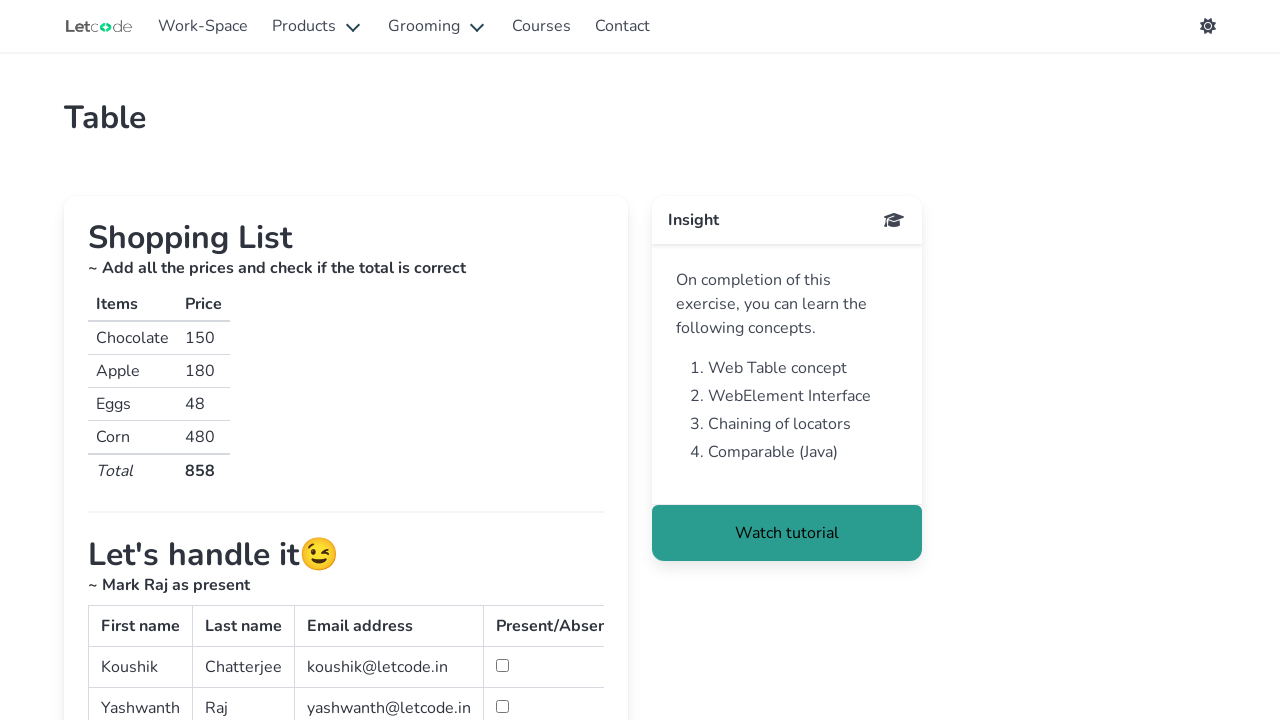

Found 3 rows in the table
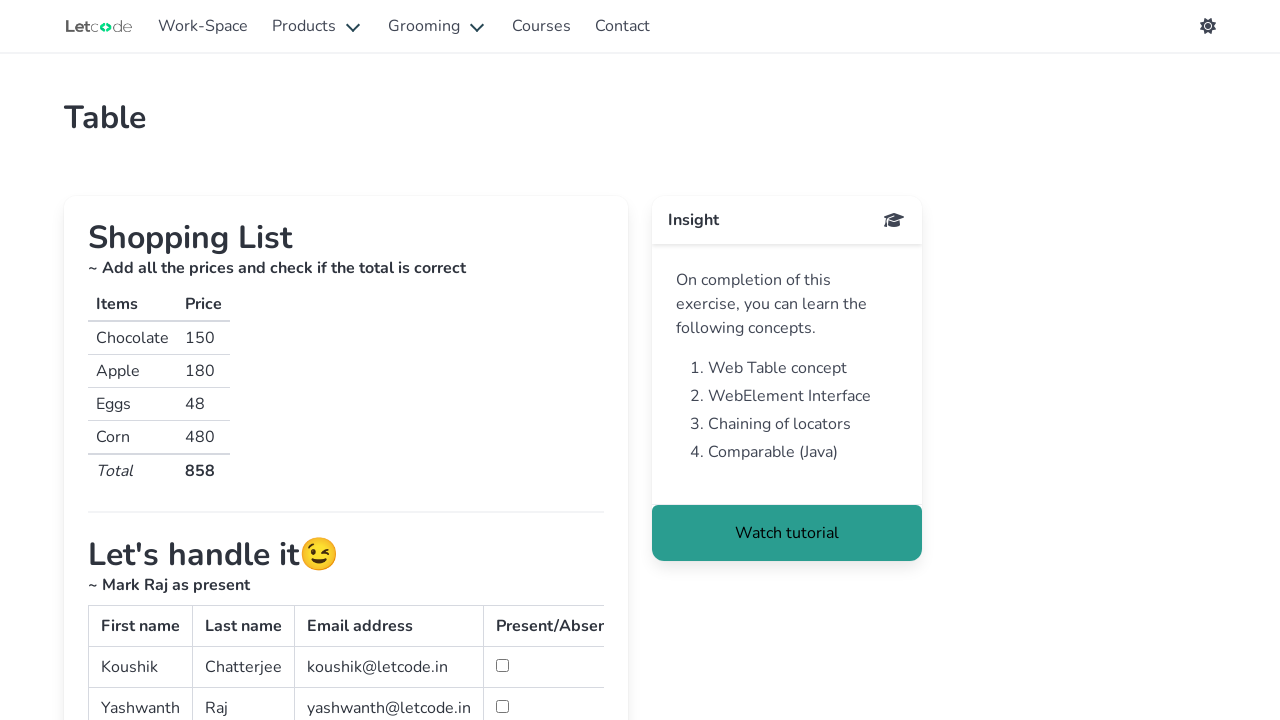

Retrieved text from second column of row 0: 'Chatterjee'
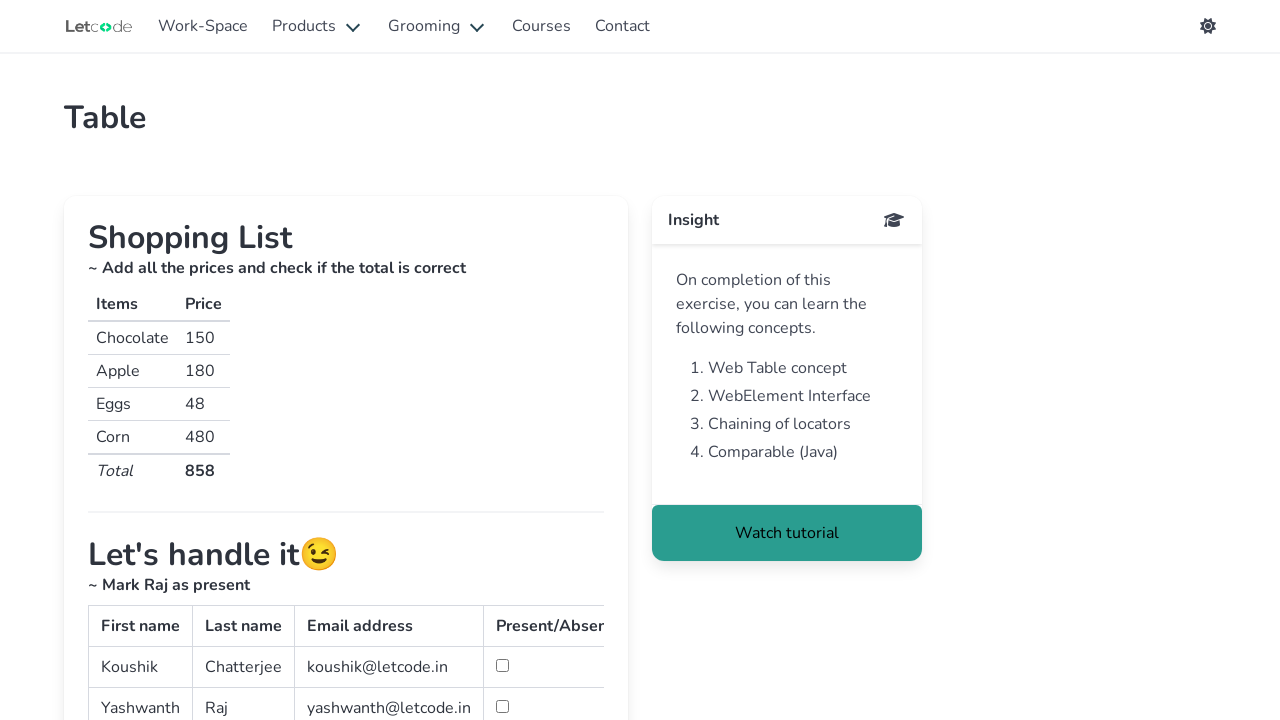

Retrieved text from second column of row 1: 'Raj'
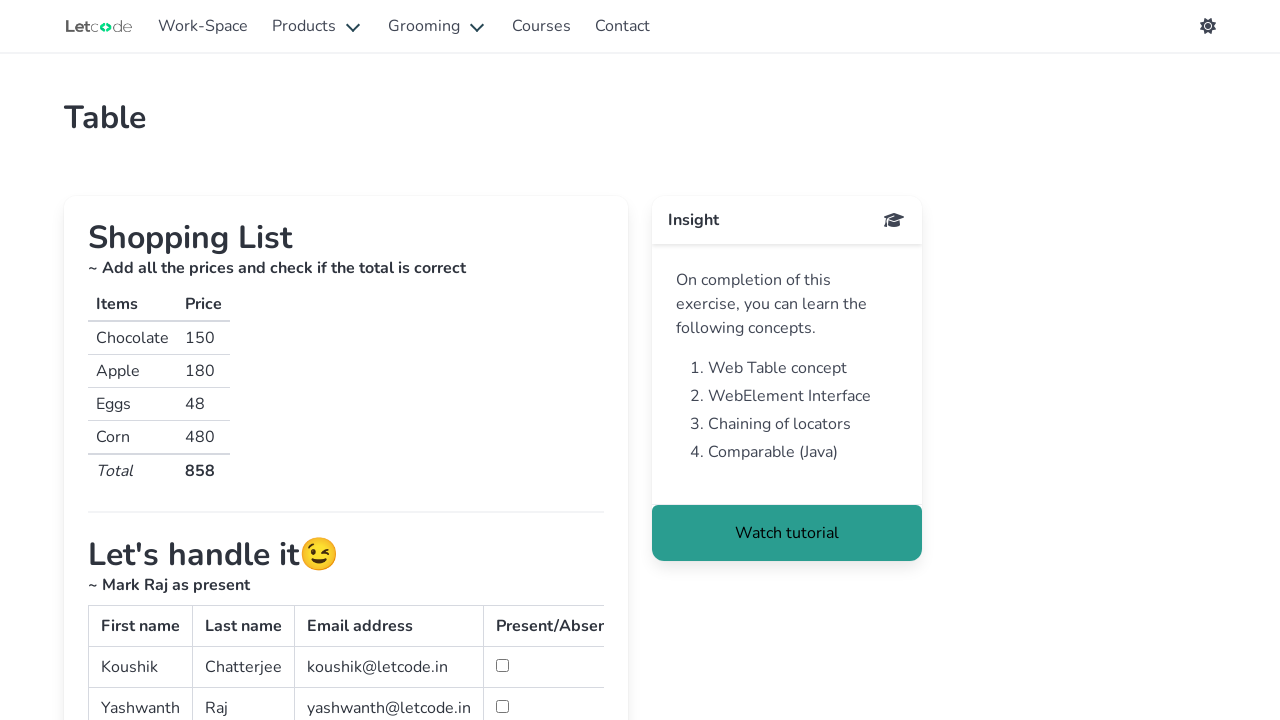

Found 'Raj' in the table row and clicked the checkbox input at (502, 706) on #simpletable tbody tr >> nth=1 >> input
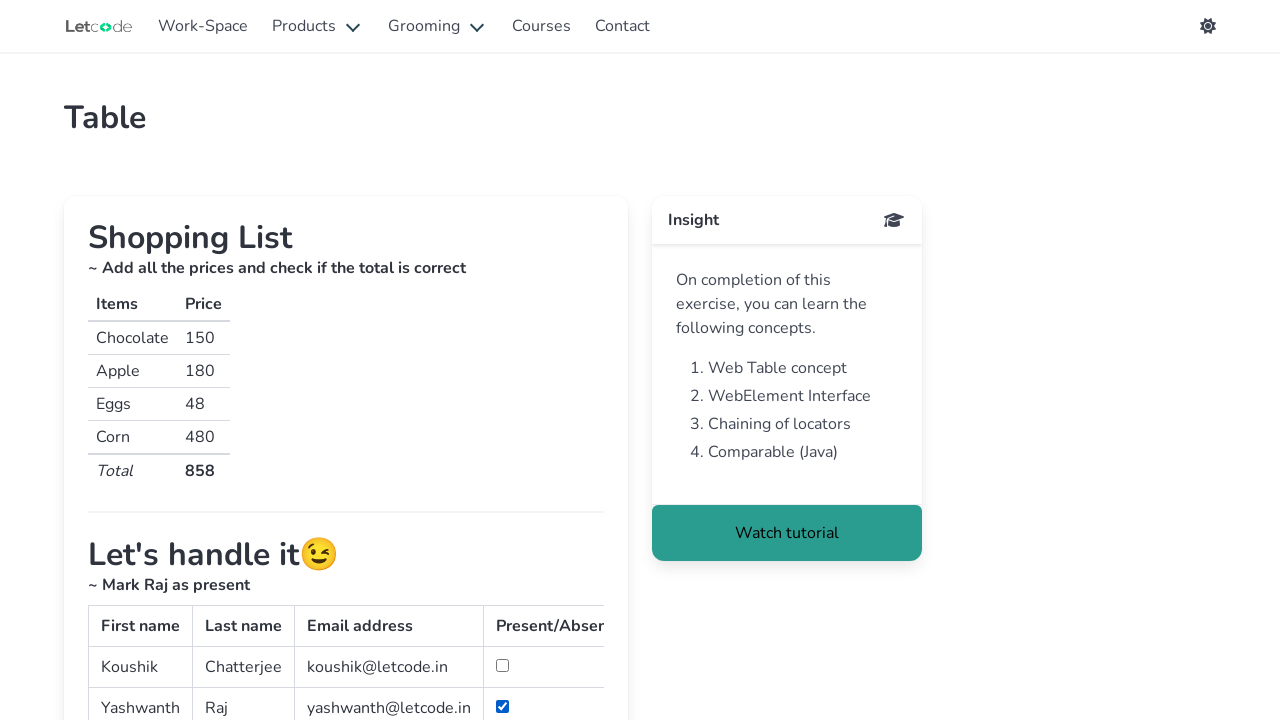

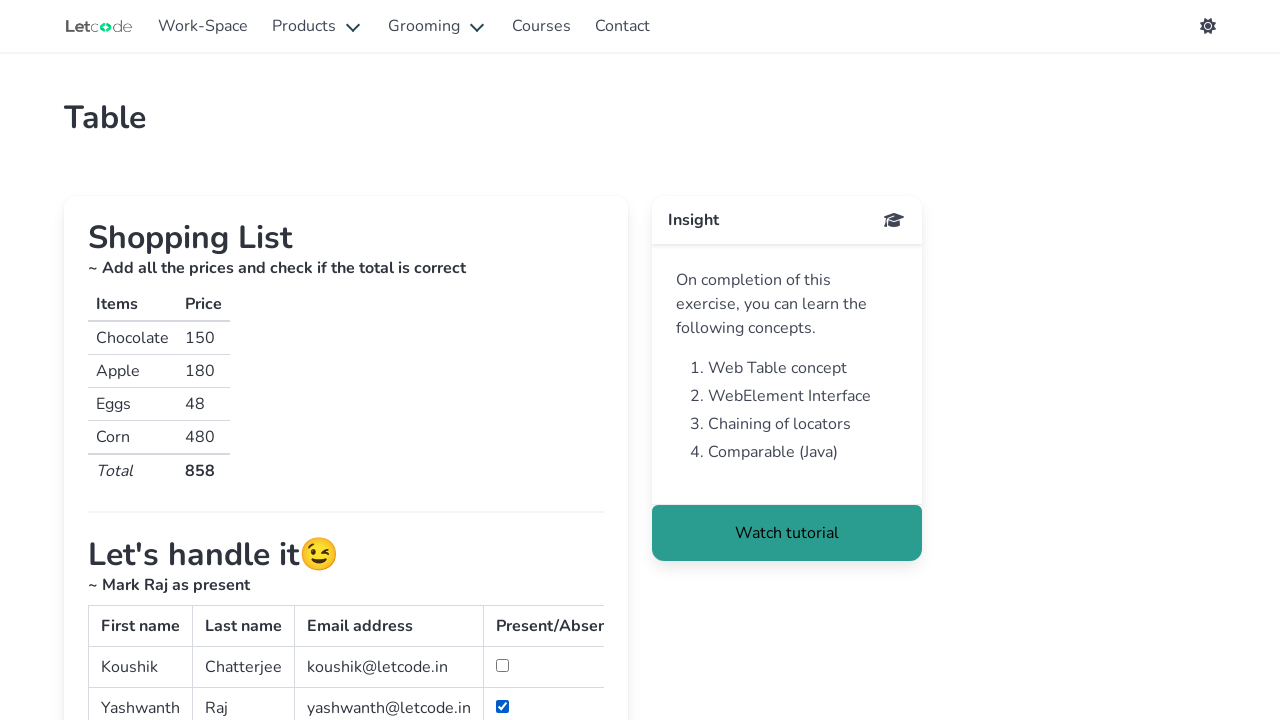